Tests the full name input field by entering a name and verifying the value

Starting URL: https://demoqa.com/text-box

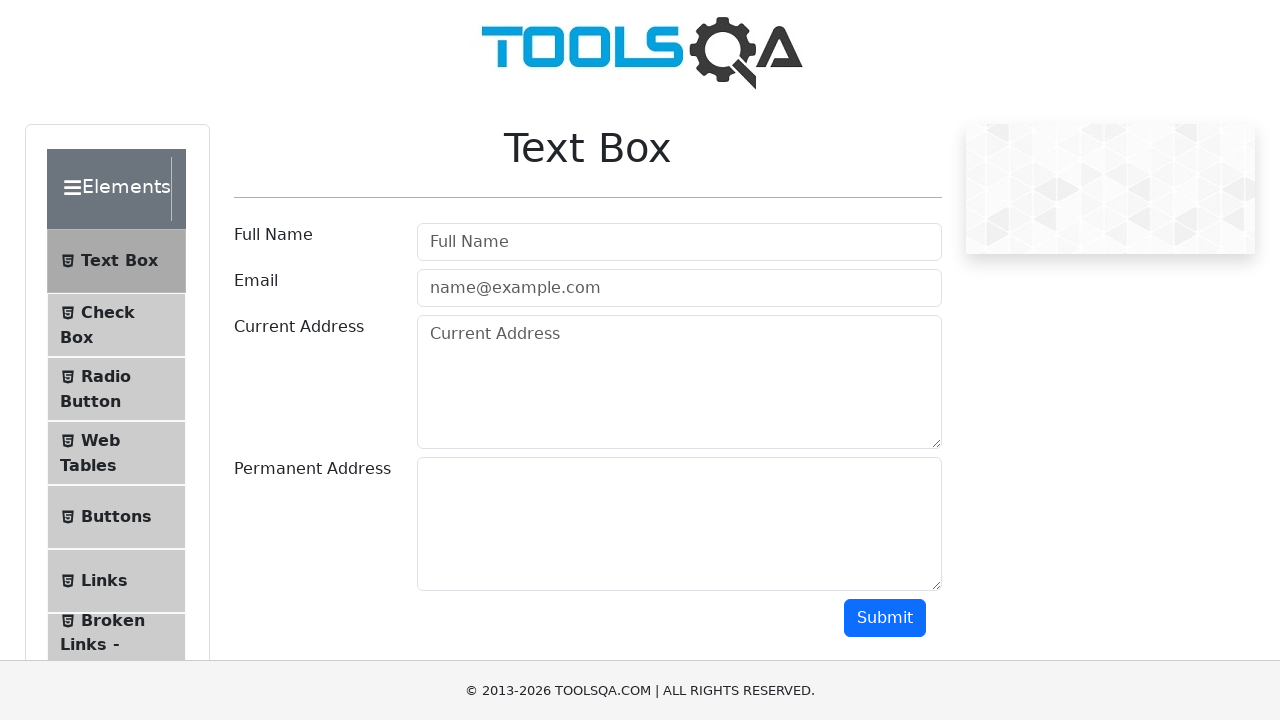

Filled the full name field with 'Jana' on //input[@id="userName"]
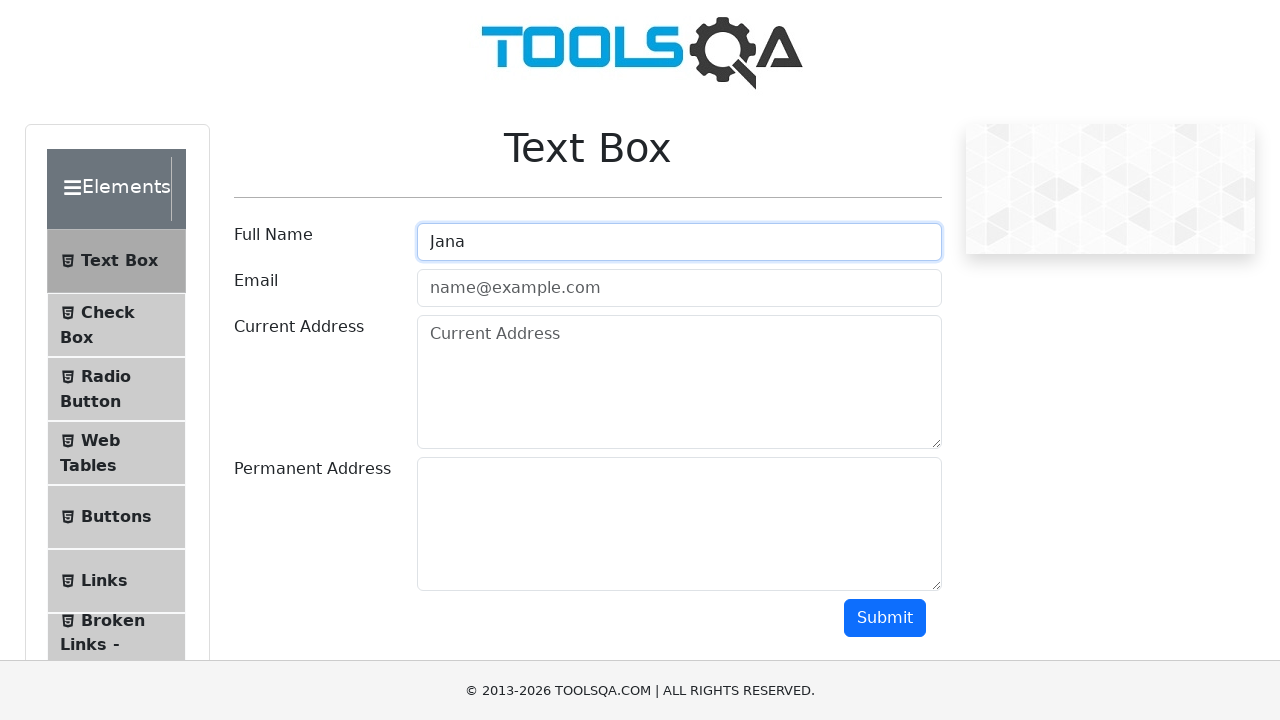

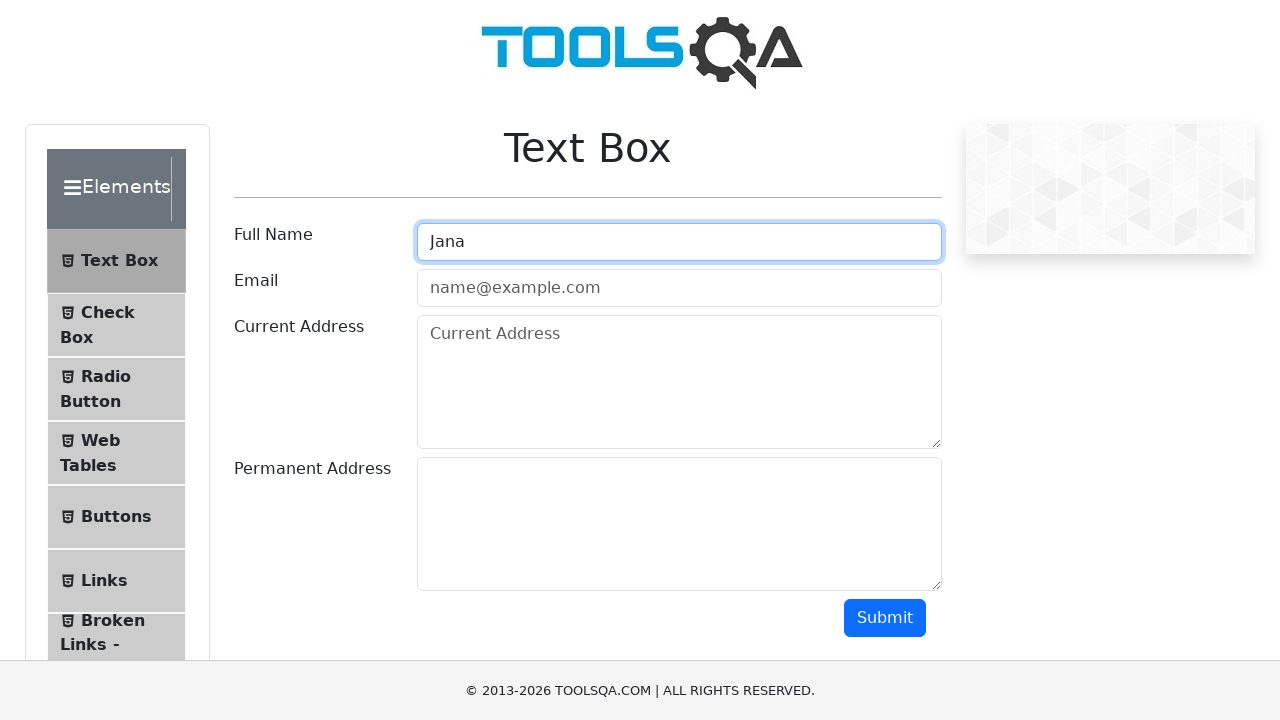